Tests JavaScript alert, confirm, and prompt dialogs by clicking buttons that trigger each type, interacting with the alerts (accepting, dismissing, entering text), and verifying the results.

Starting URL: https://the-internet.herokuapp.com/javascript_alerts

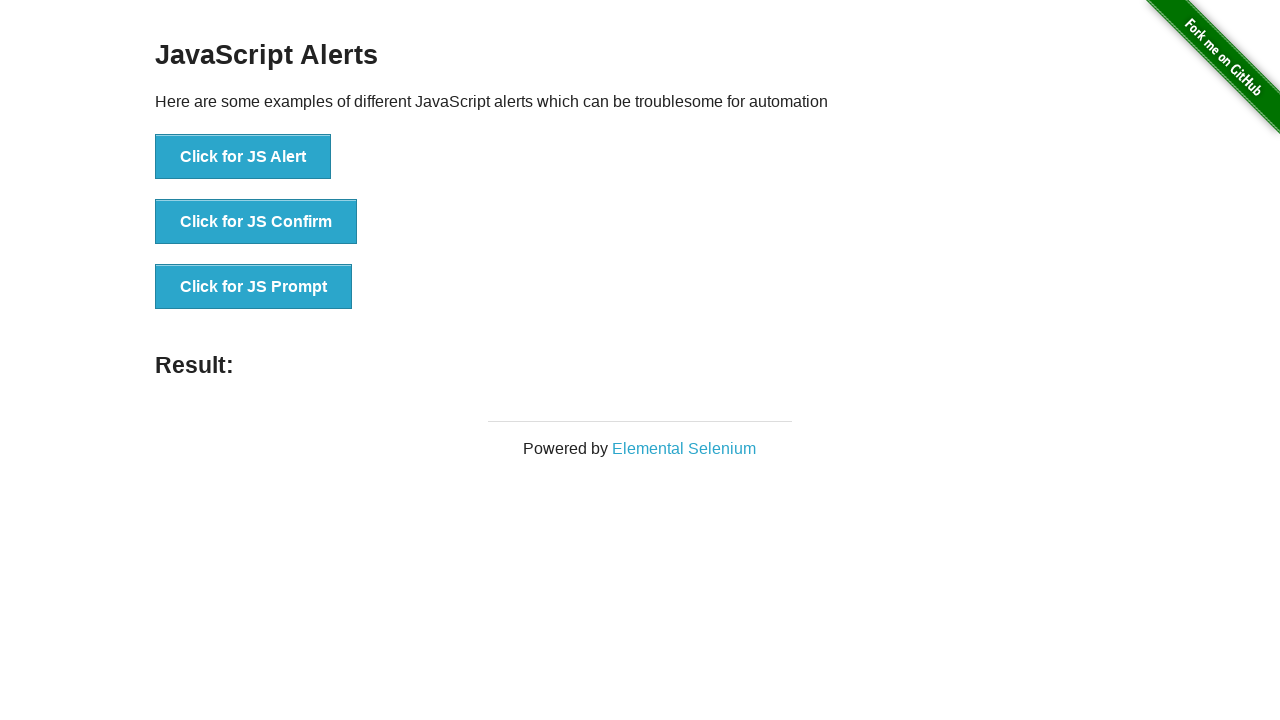

Set up dialog handler to accept JS Alert
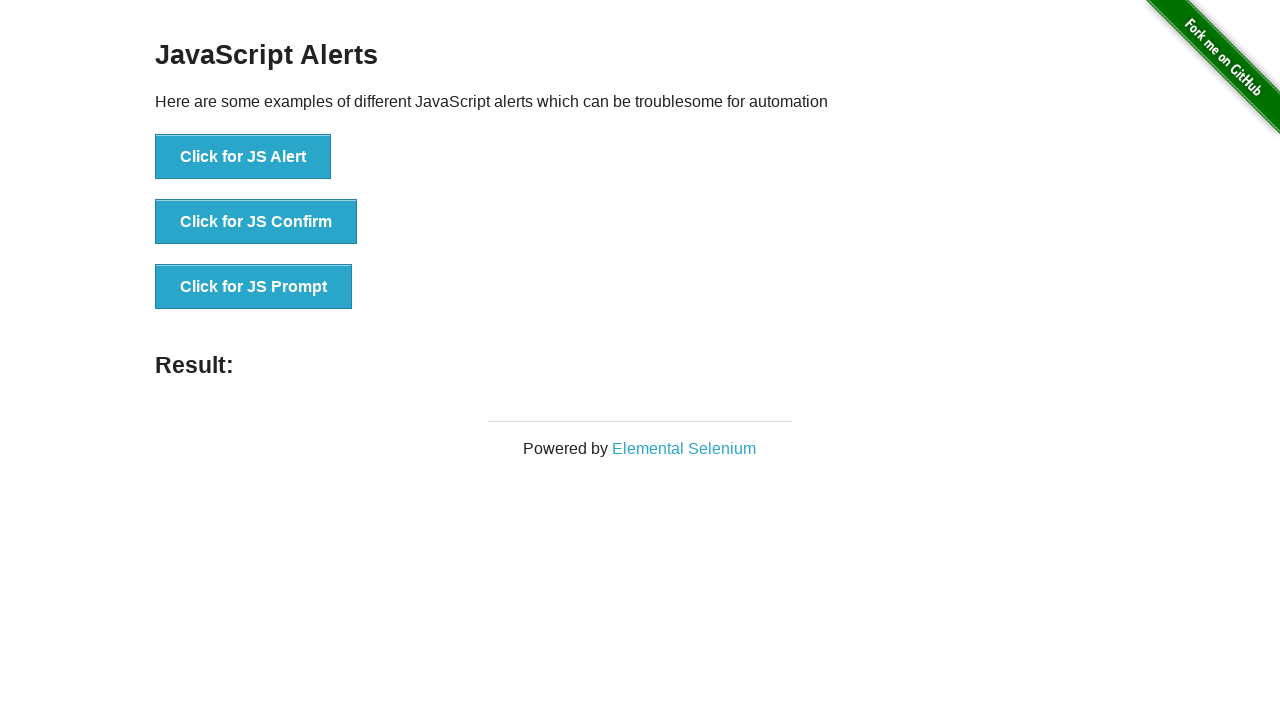

Clicked JS Alert button at (243, 157) on xpath=//button[contains(.,'Click for JS Alert')]
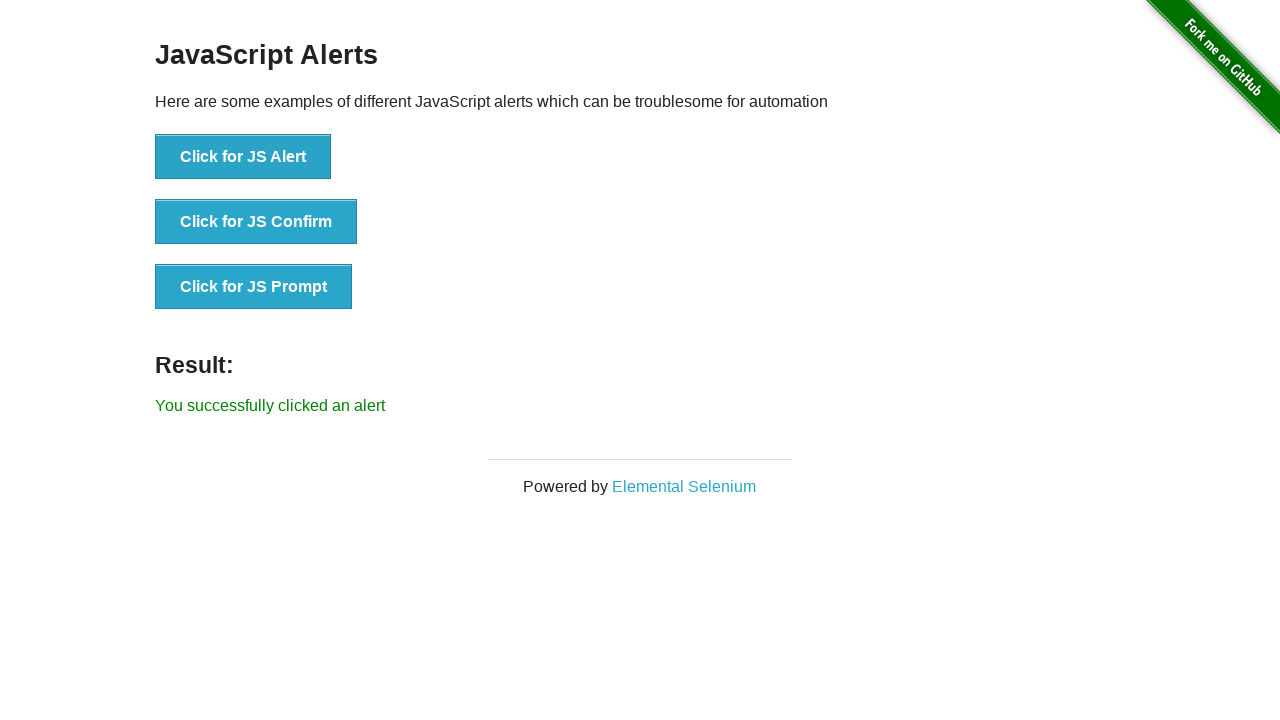

Set up dialog handler to dismiss JS Confirm
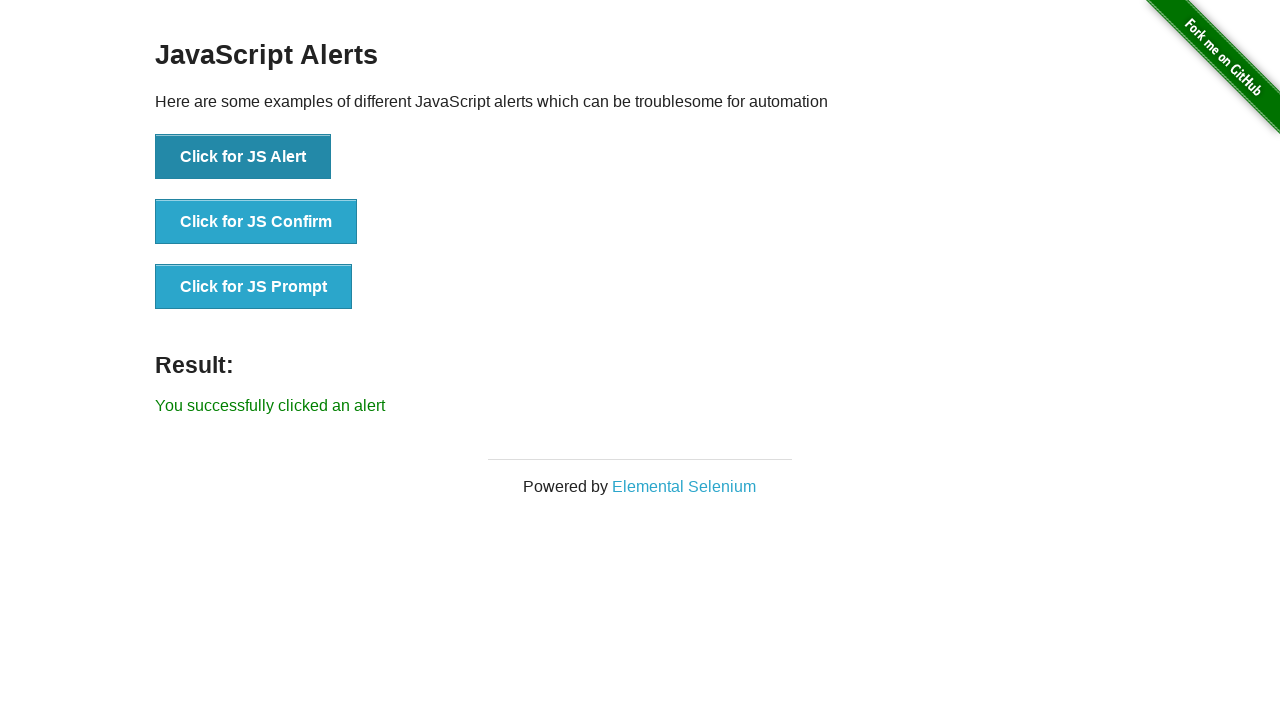

Clicked JS Confirm button at (256, 222) on xpath=//button[contains(.,'Click for JS Confirm')]
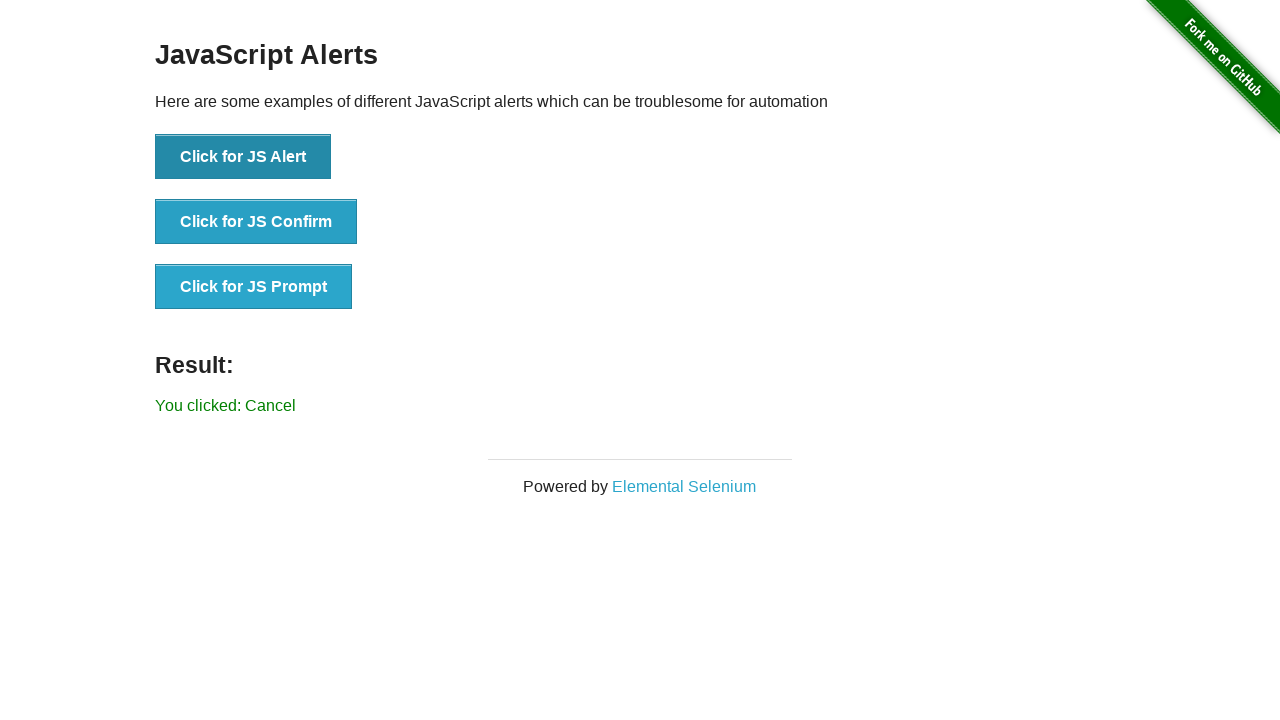

Waited 1 second for dialog interaction to complete
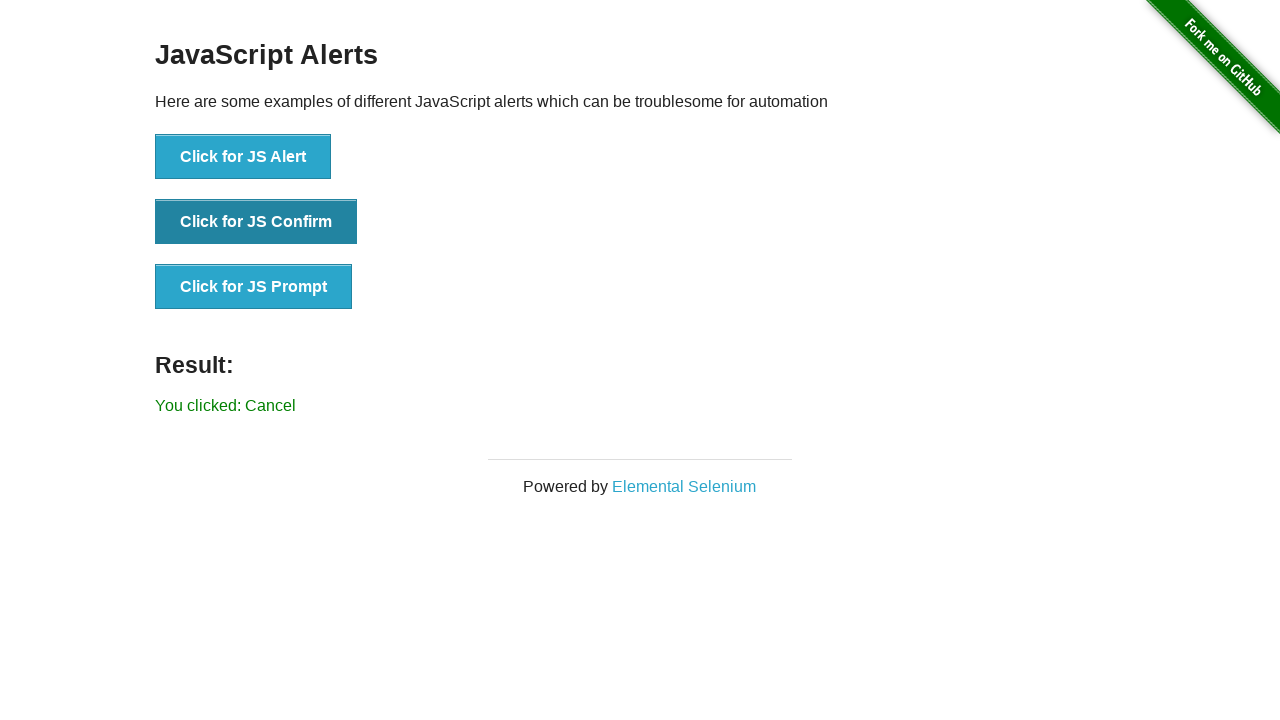

Set up dialog handler to accept JS Prompt with text 'Codefish, Java, Selenium, TestNG'
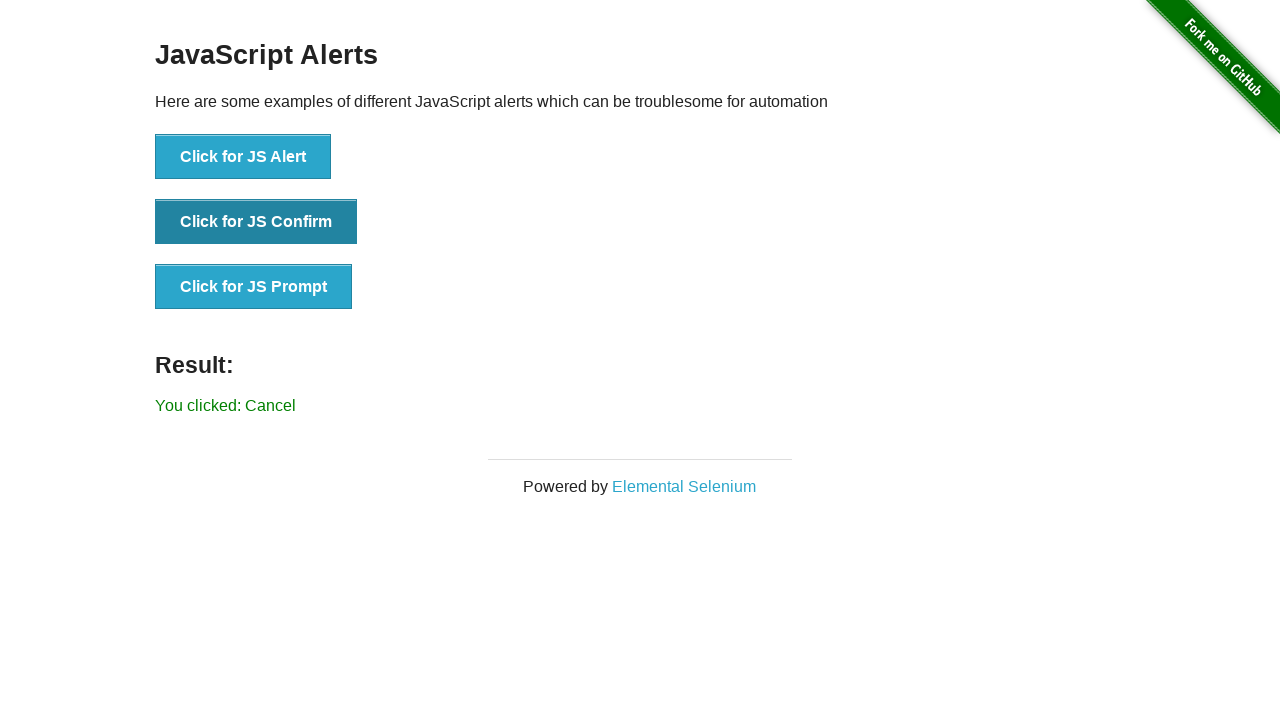

Clicked JS Prompt button at (254, 287) on xpath=//button[contains(.,'Click for JS Prompt')]
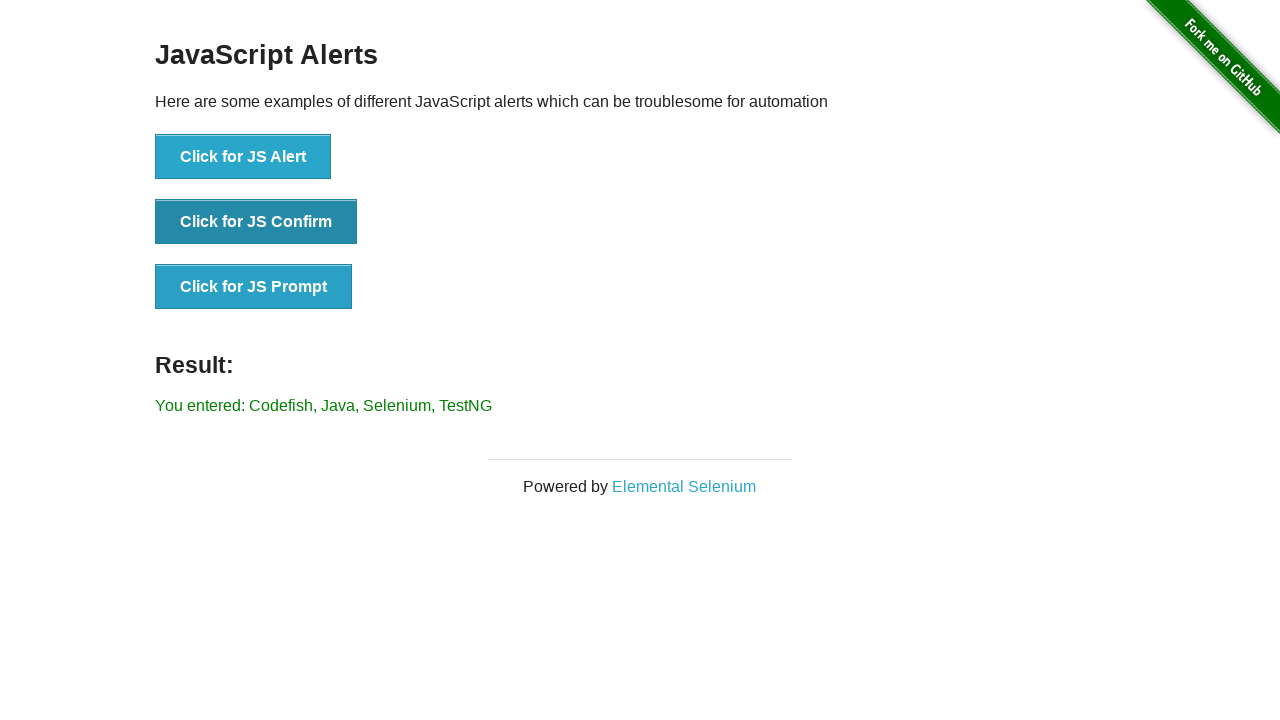

Result element loaded on page
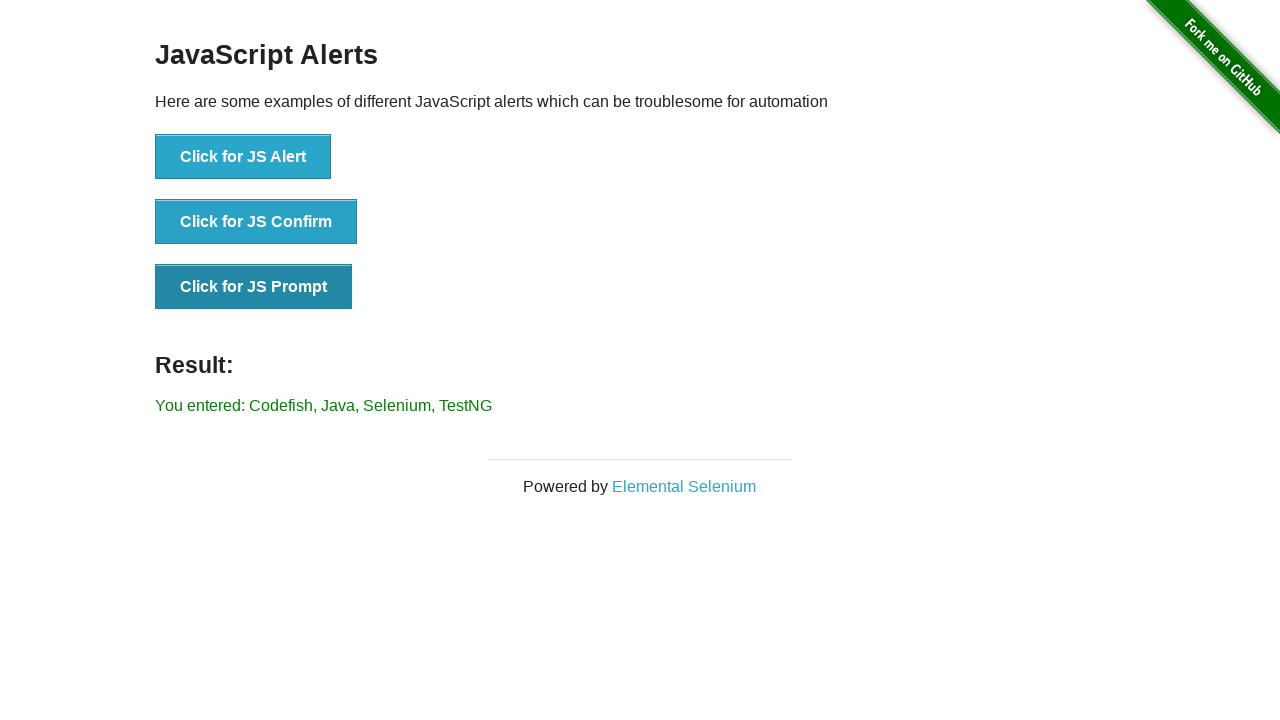

Retrieved result text: 'You entered: Codefish, Java, Selenium, TestNG'
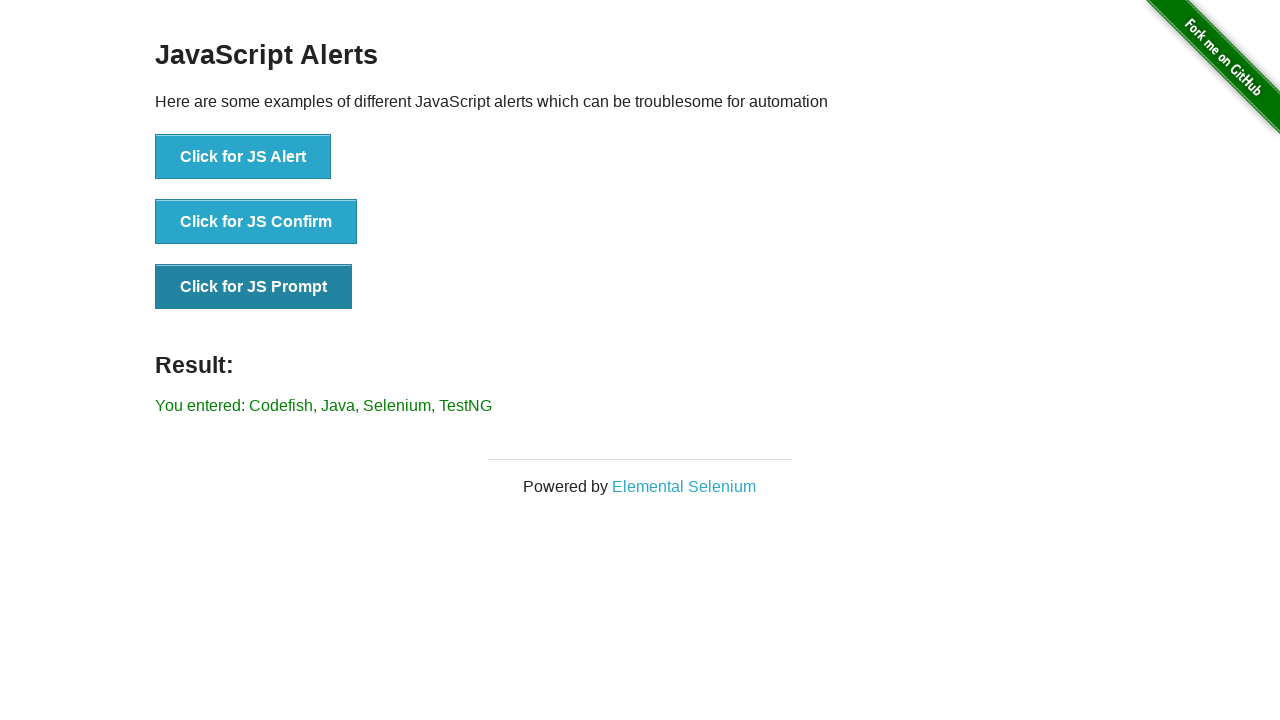

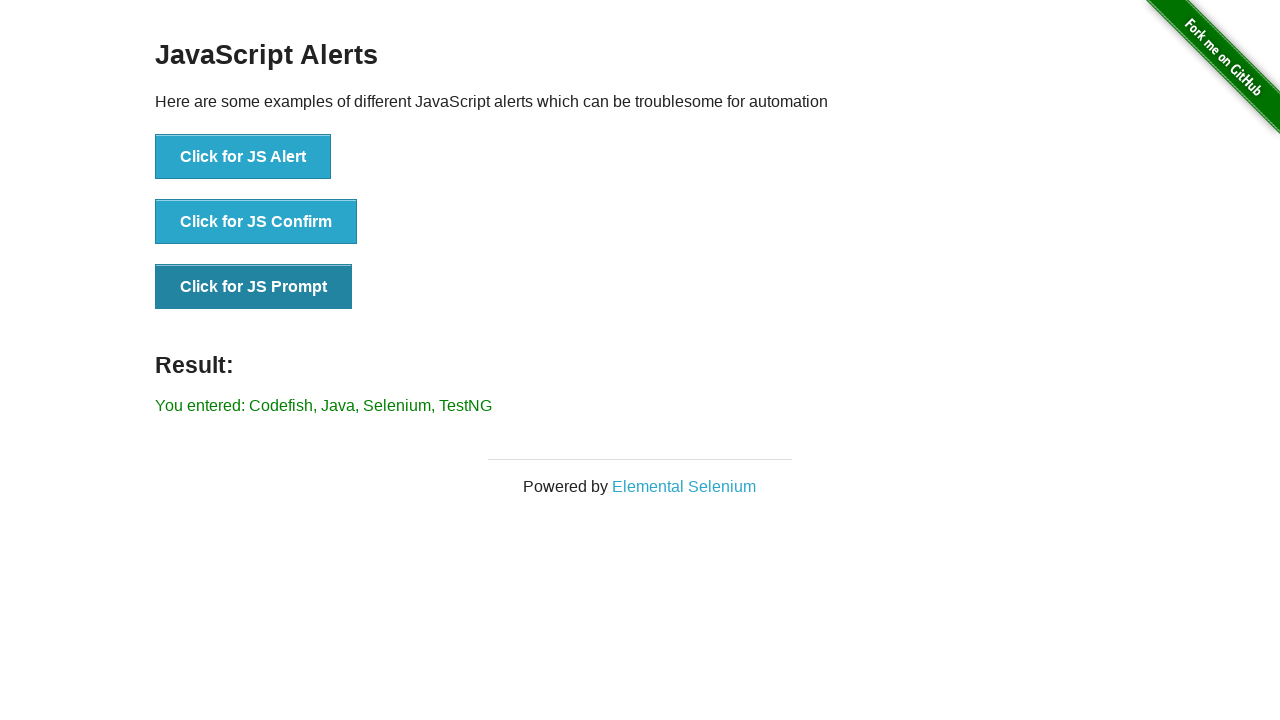